Tests interaction with a Brazilian water resources historical series page by selecting a station type from a dropdown menu and filling in a municipality search field with a partial name.

Starting URL: https://www.snirh.gov.br/hidroweb/serieshistoricas

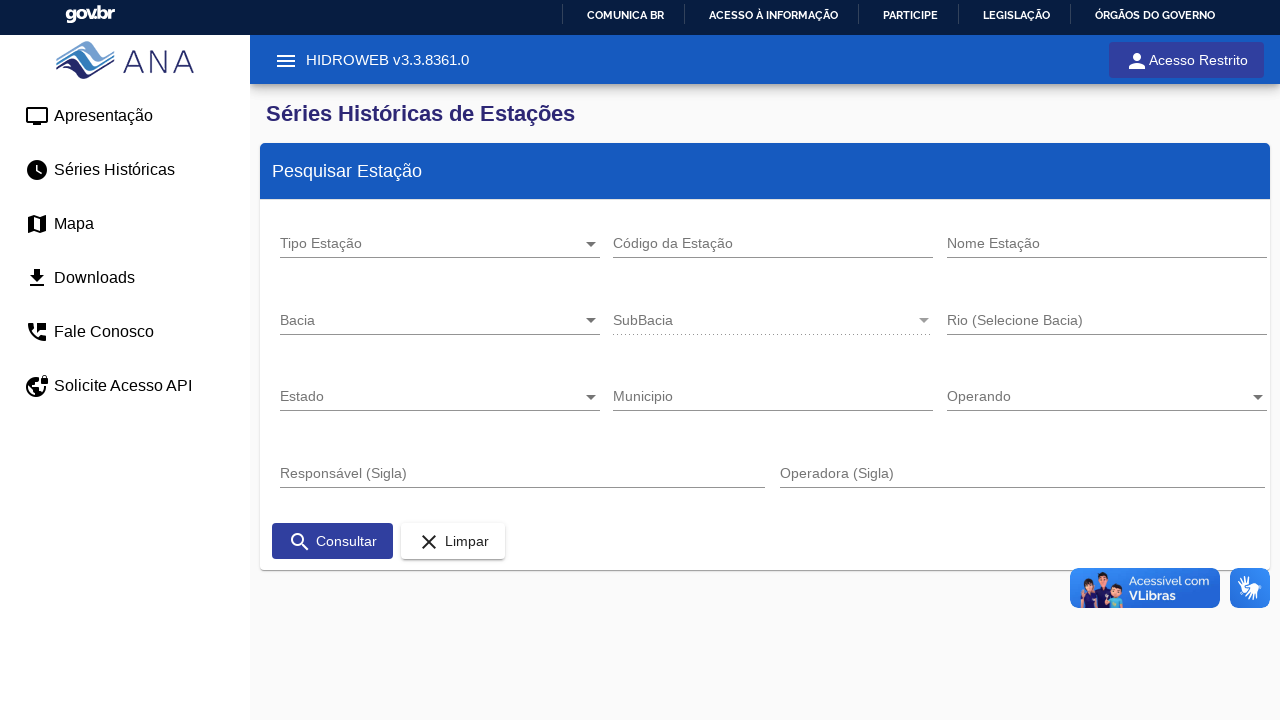

Clicked dropdown arrow to open station type selector at (591, 244) on .mat-select-arrow-wrapper
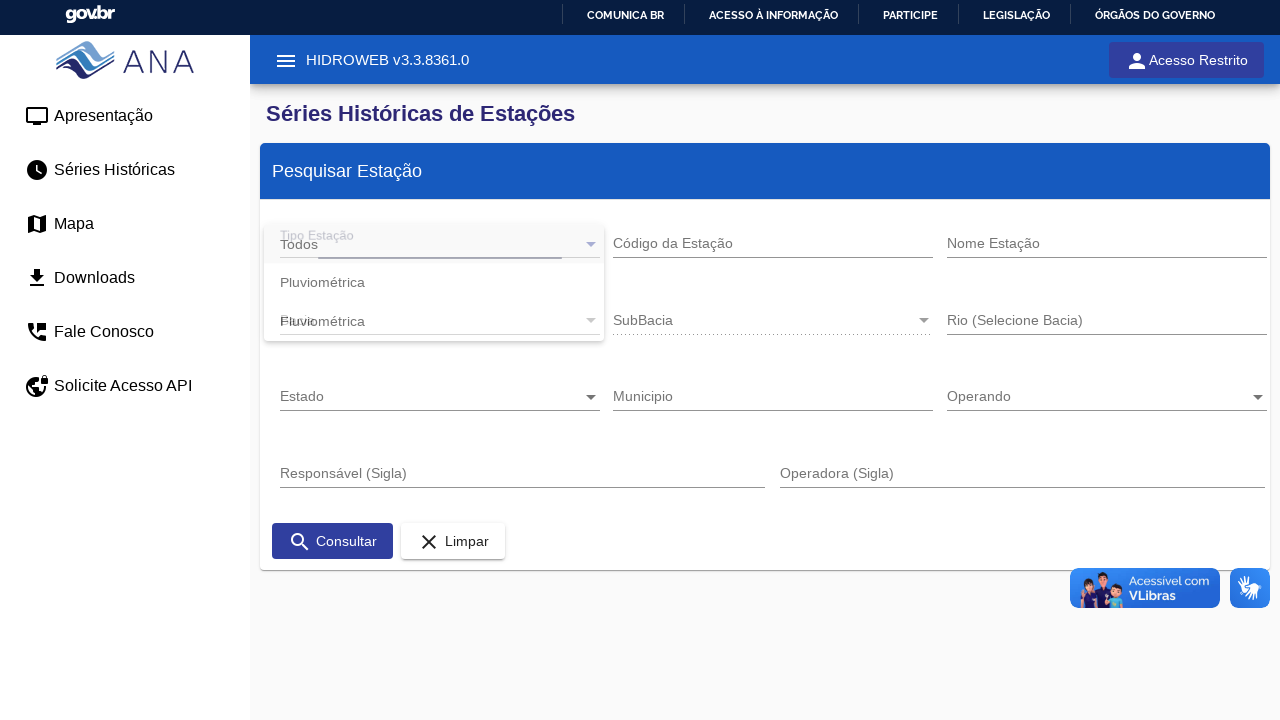

Dropdown options appeared
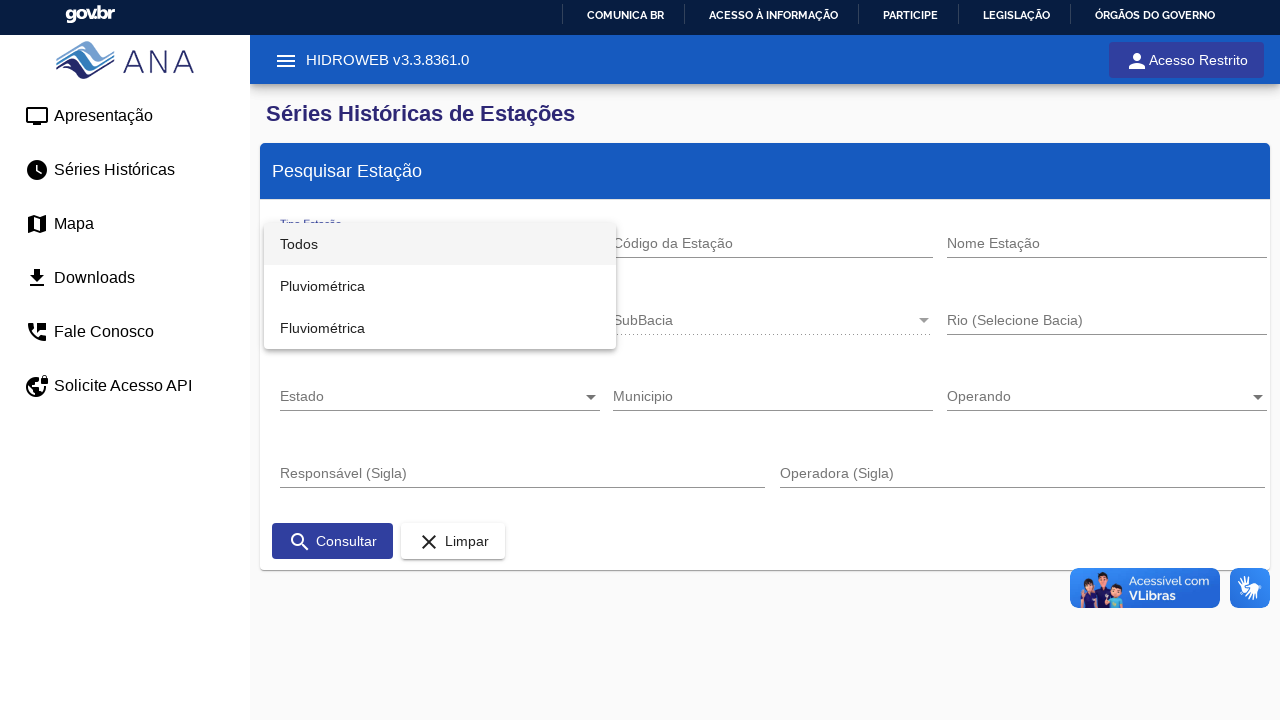

Selected second option from station type dropdown at (440, 286) on .mat-option-text >> nth=1
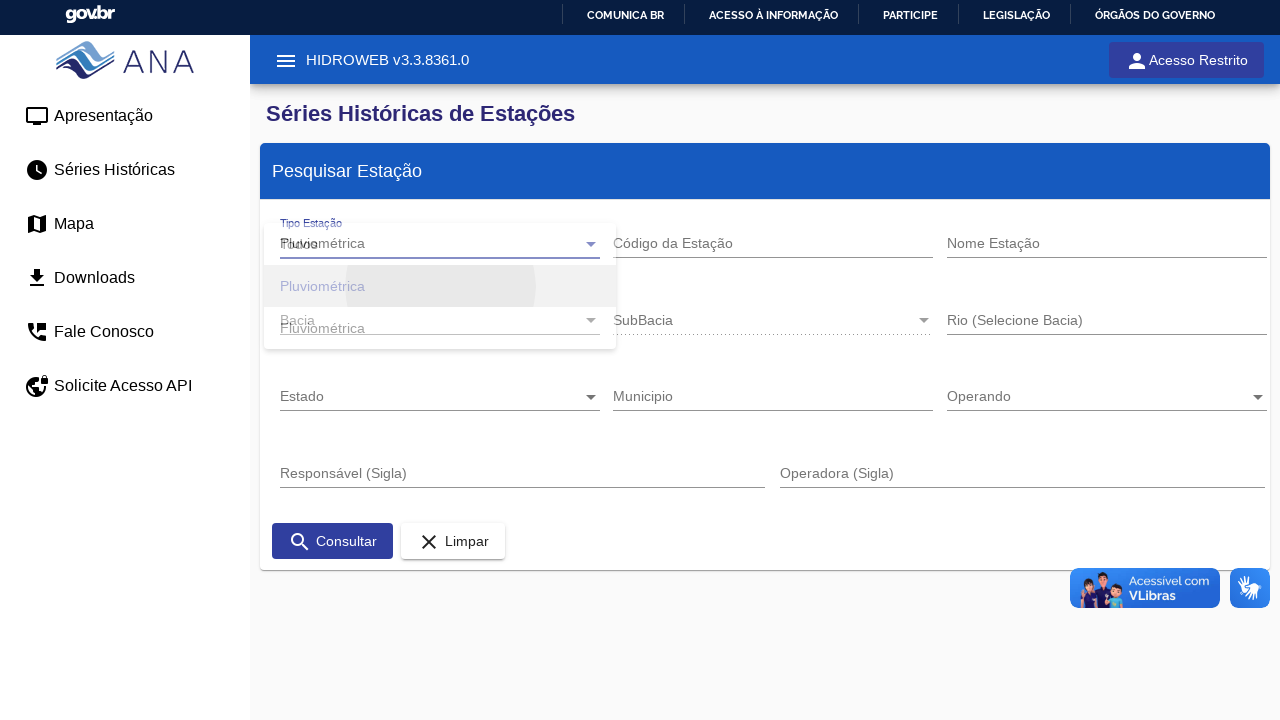

Filled municipality search field with 'pian' on #mat-input-3
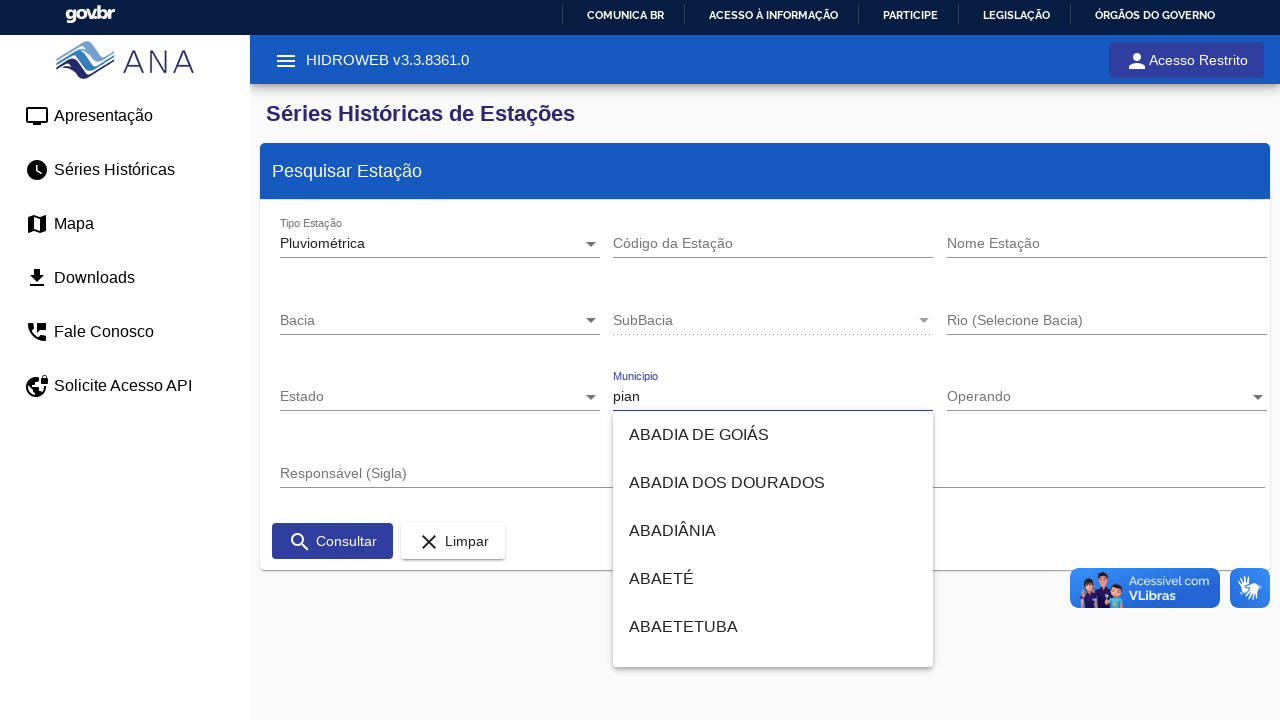

Waited for autocomplete or results to load
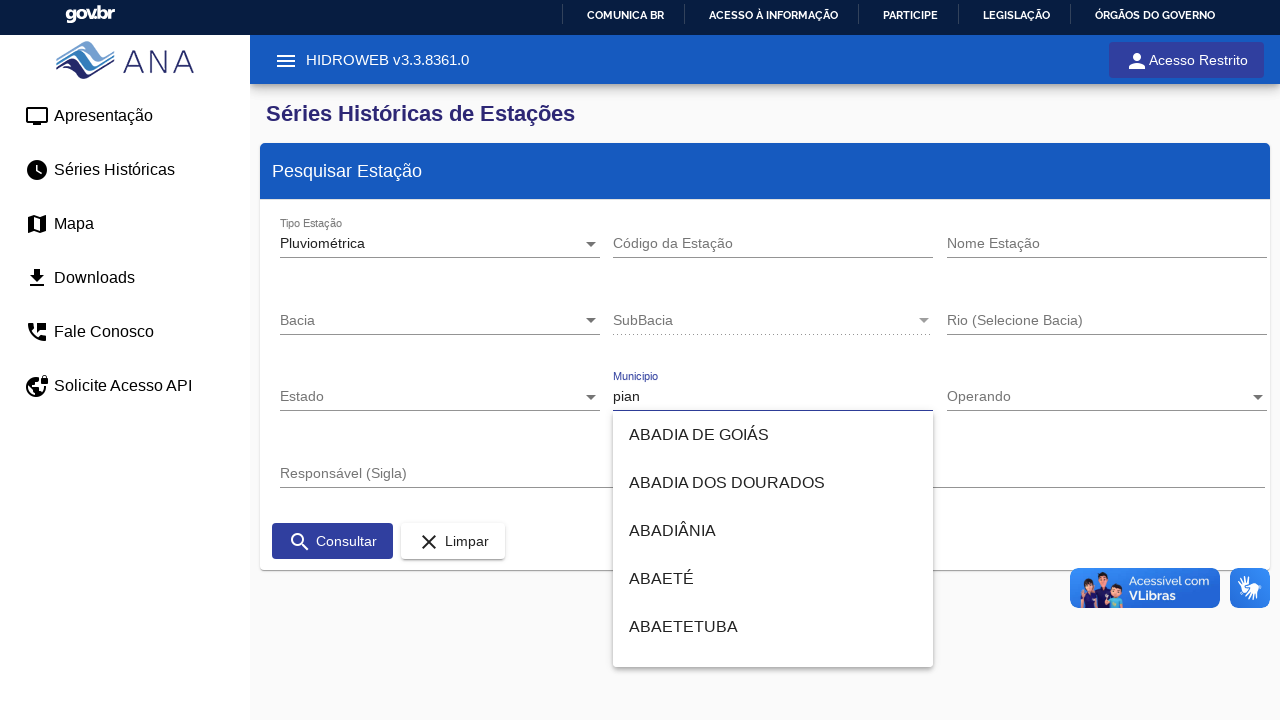

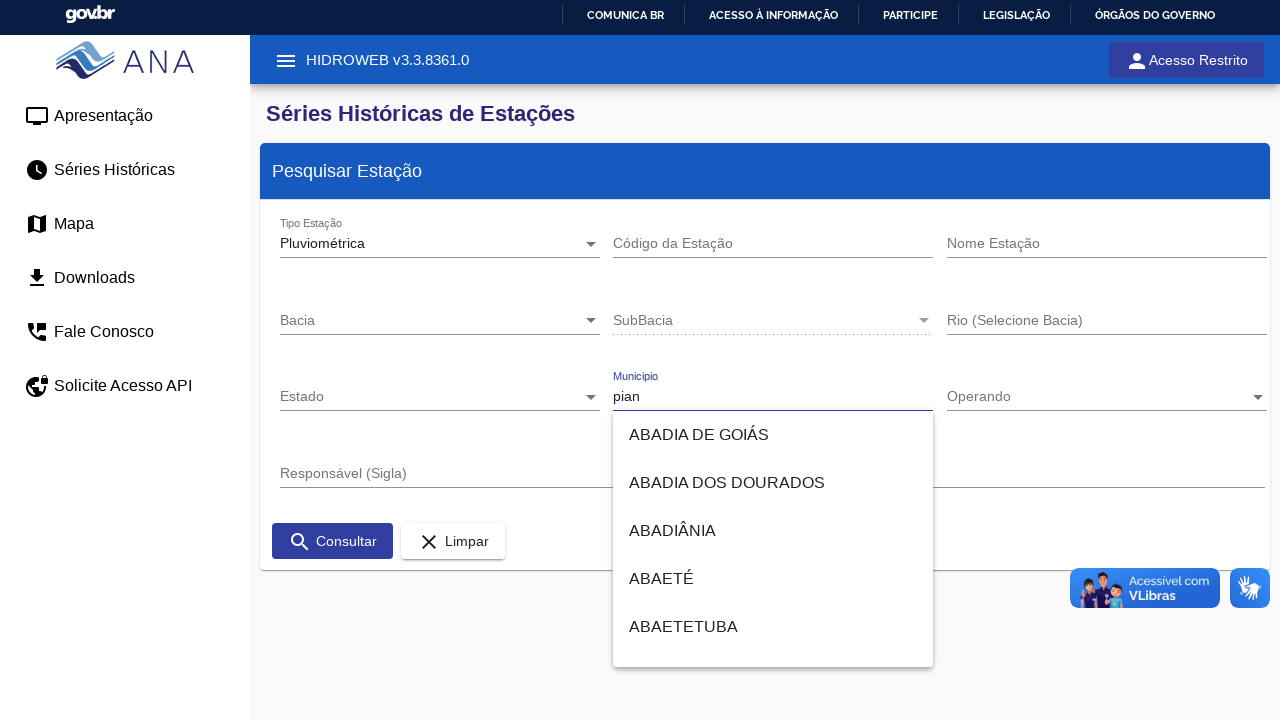